Tests completing a todo item and filtering by completed/active status

Starting URL: https://todomvc.com/examples/react/dist/

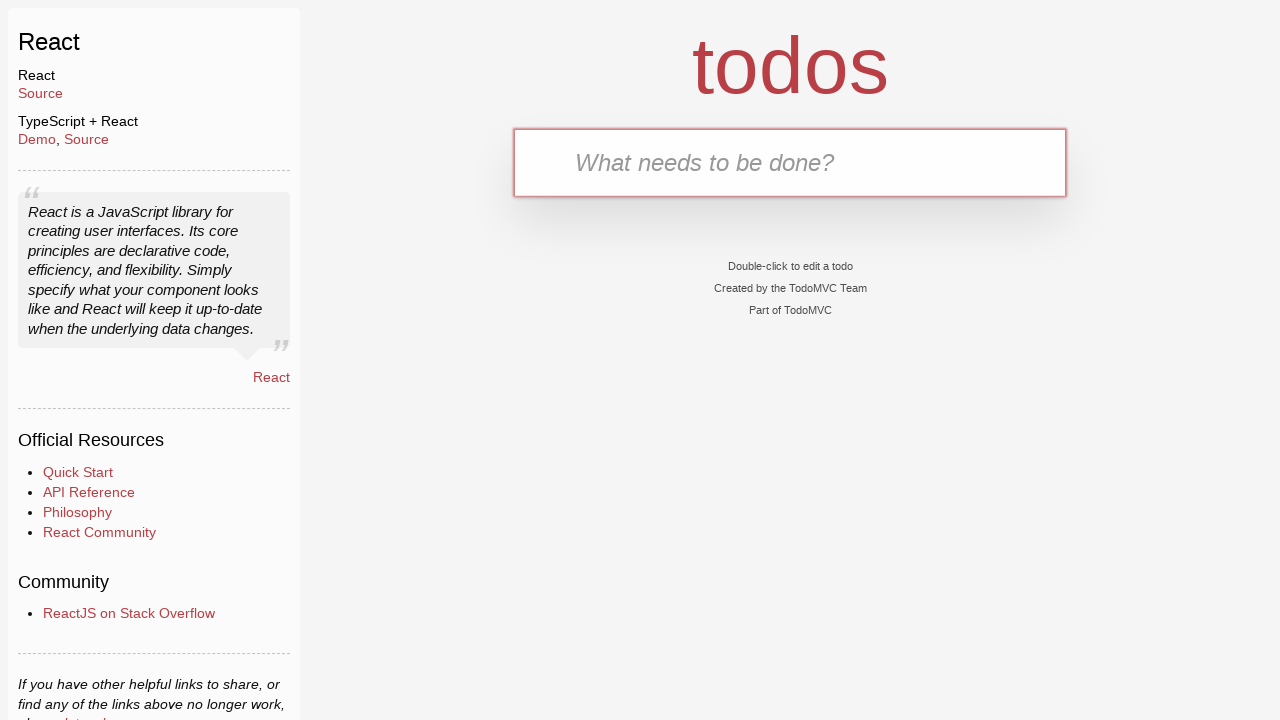

Filled todo input field with 'Buy groceries' on internal:attr=[placeholder="What needs to be done?"i]
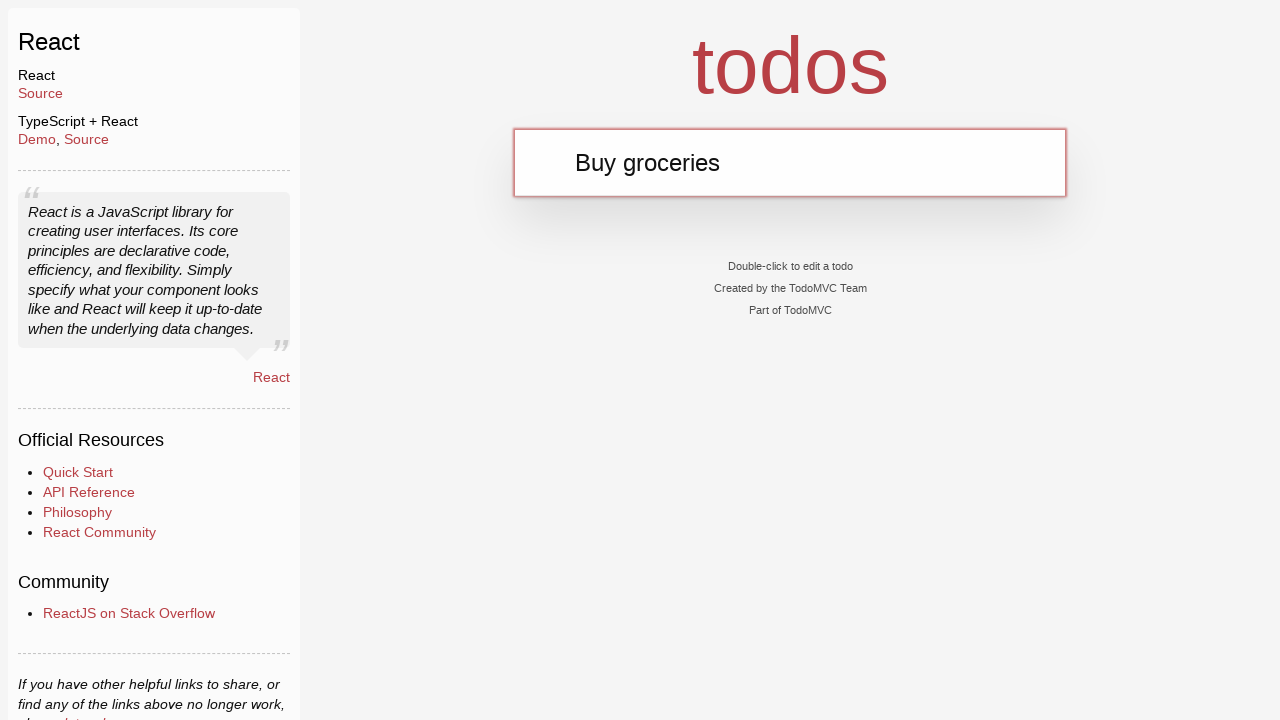

Pressed Enter to add todo item
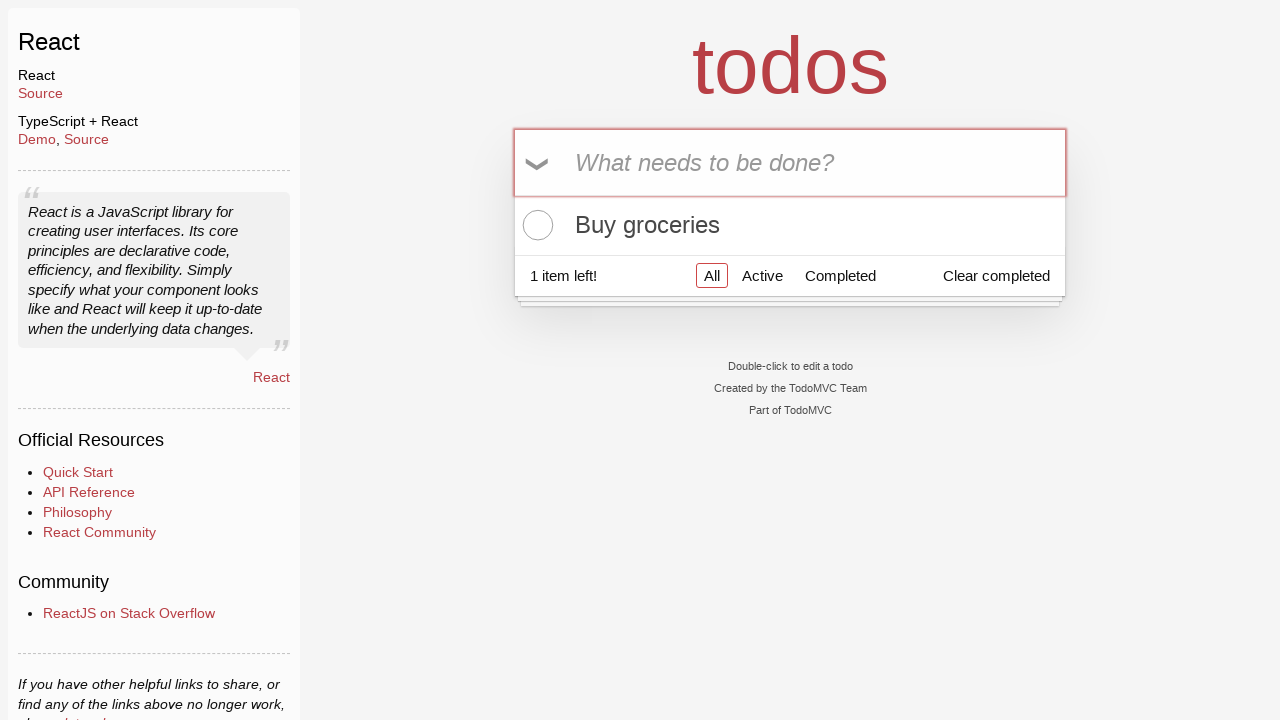

Checked the checkbox to mark todo as completed at (539, 163) on internal:role=checkbox >> nth=0
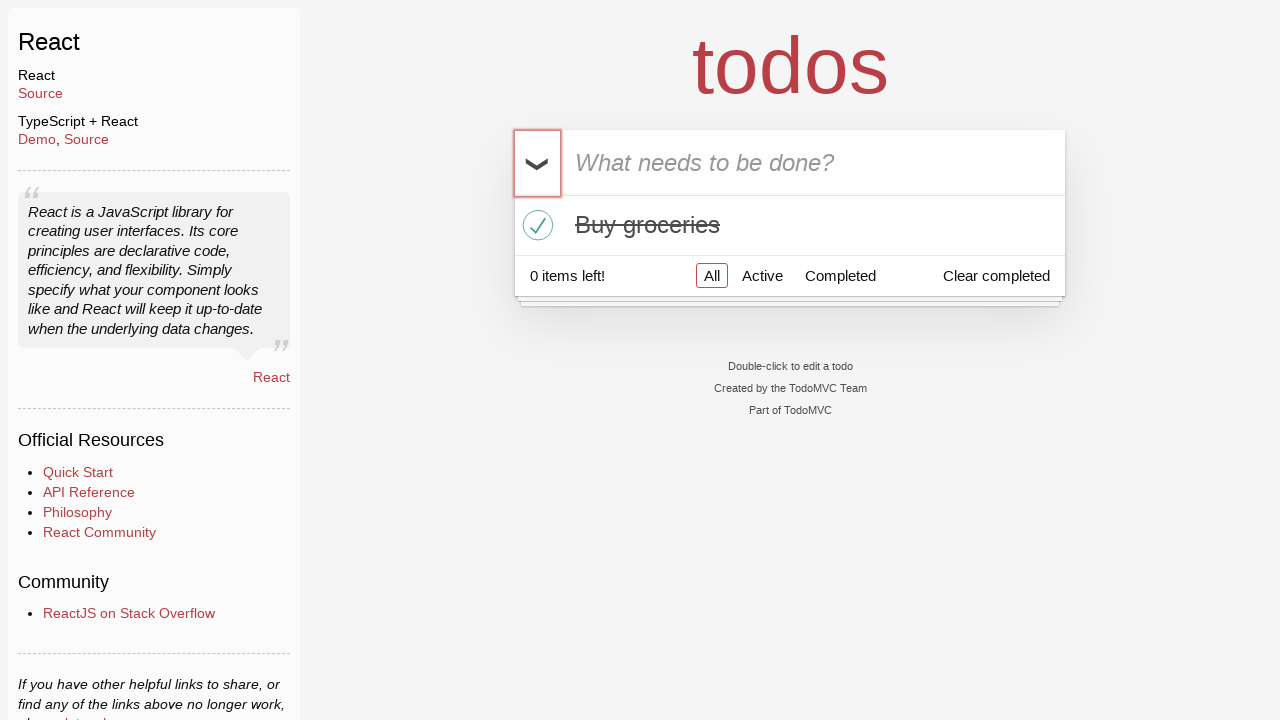

Clicked 'Completed' filter to show only completed items at (840, 275) on internal:role=link[name="Completed"i]
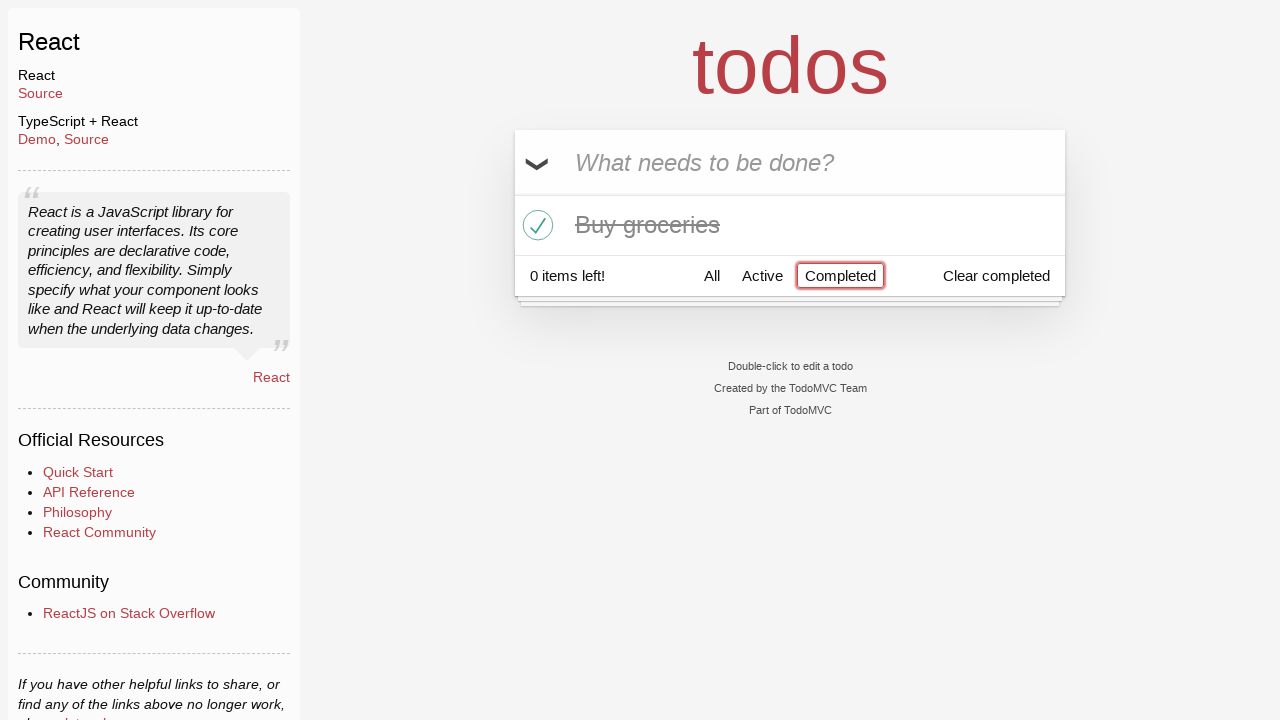

Completed items filter applied and todo item is visible
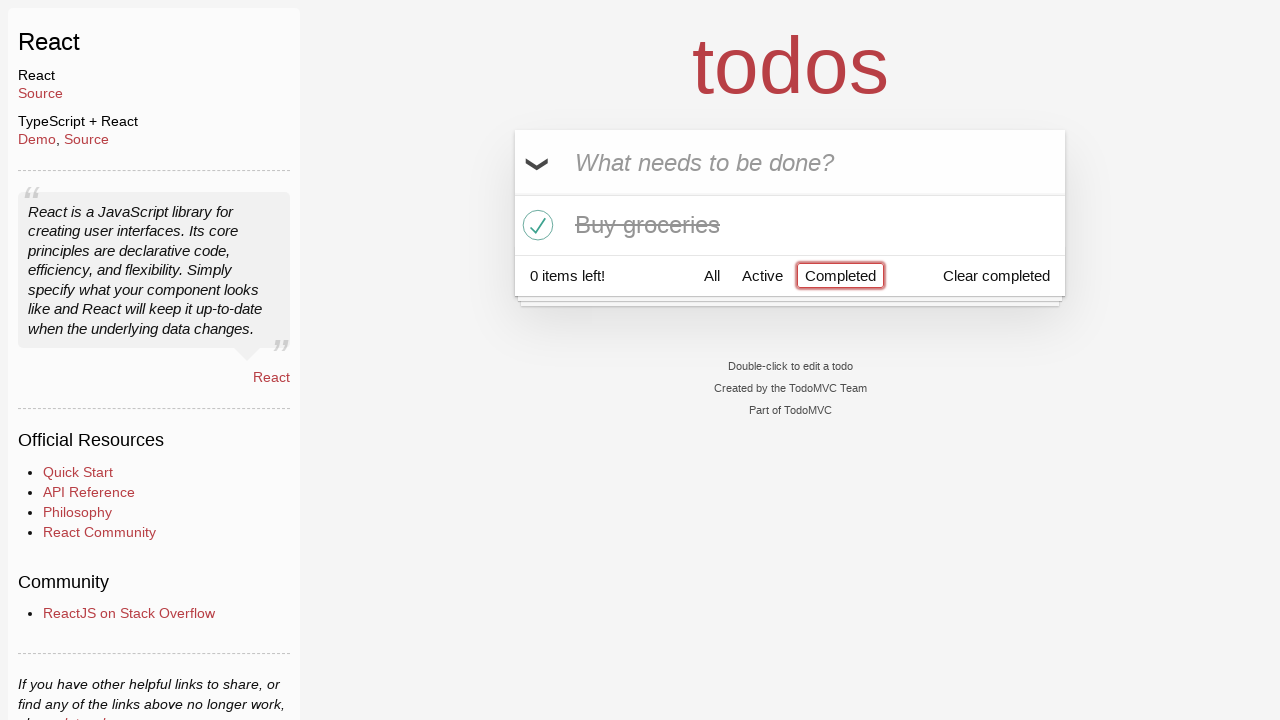

Clicked 'Active' filter to show only active items at (762, 275) on internal:role=link[name="Active"i]
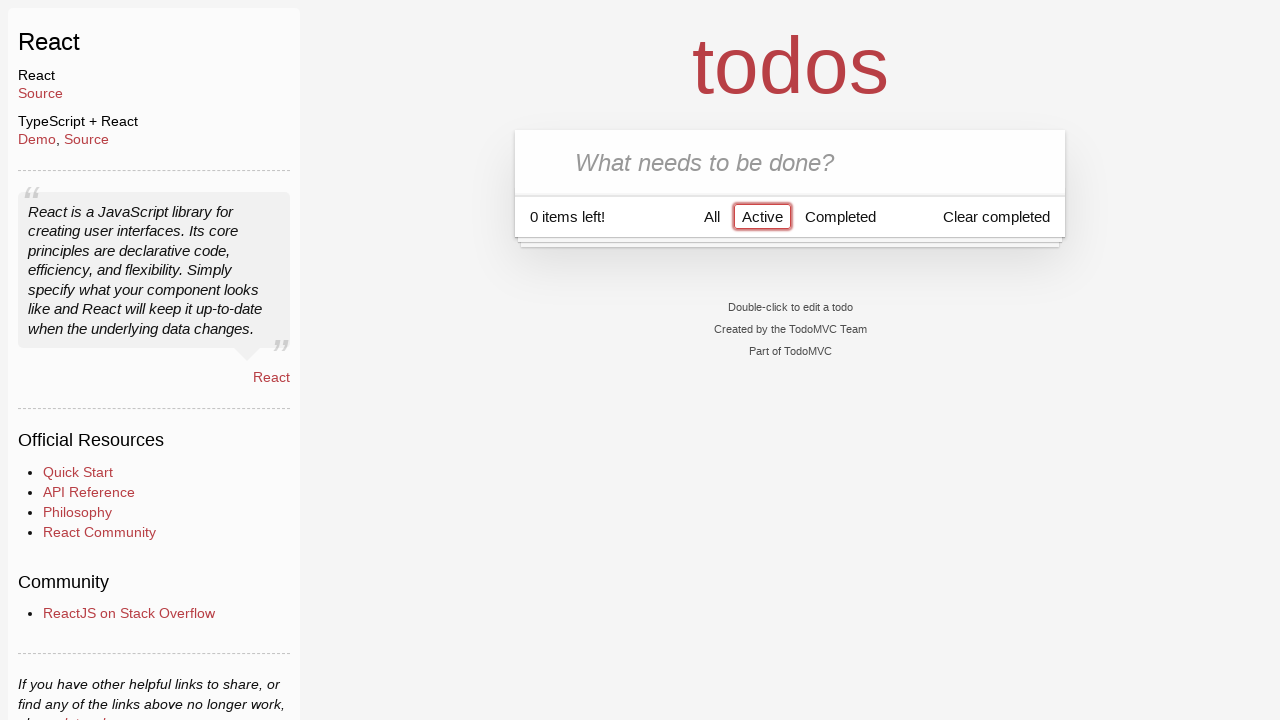

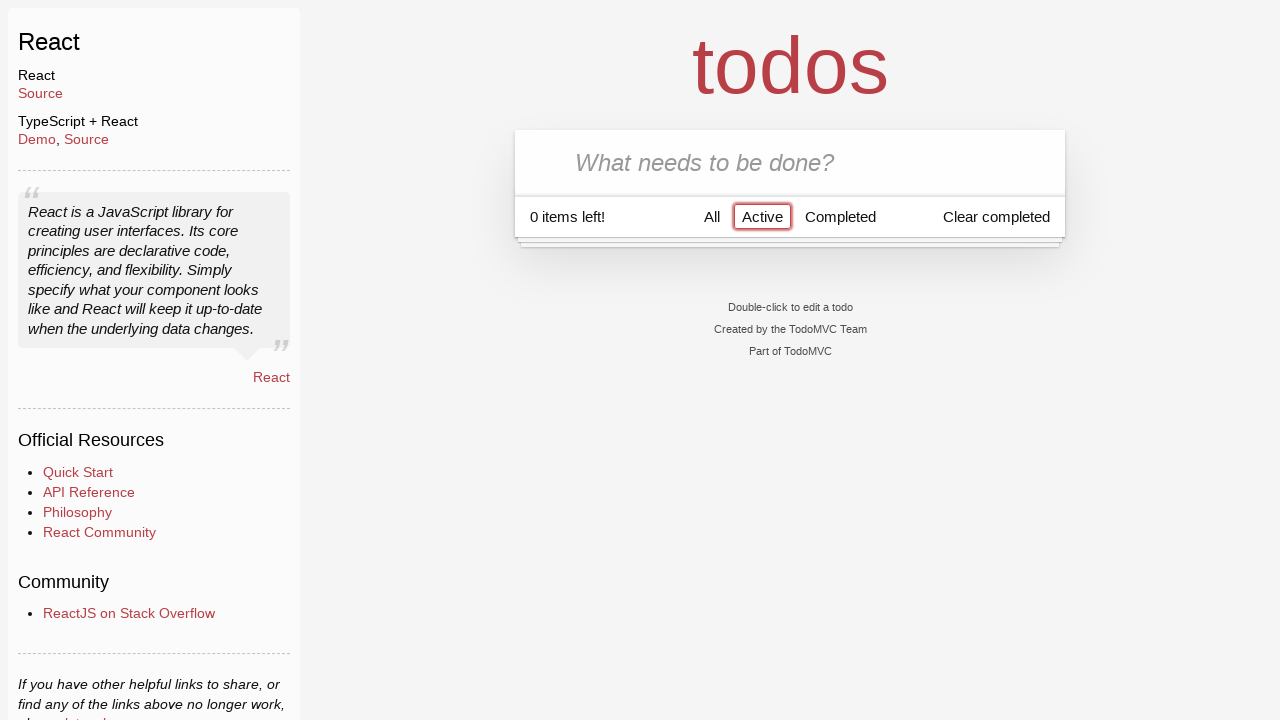